Tests that new todo items are appended to the bottom of the list by creating 3 items and verifying they appear in order

Starting URL: https://demo.playwright.dev/todomvc

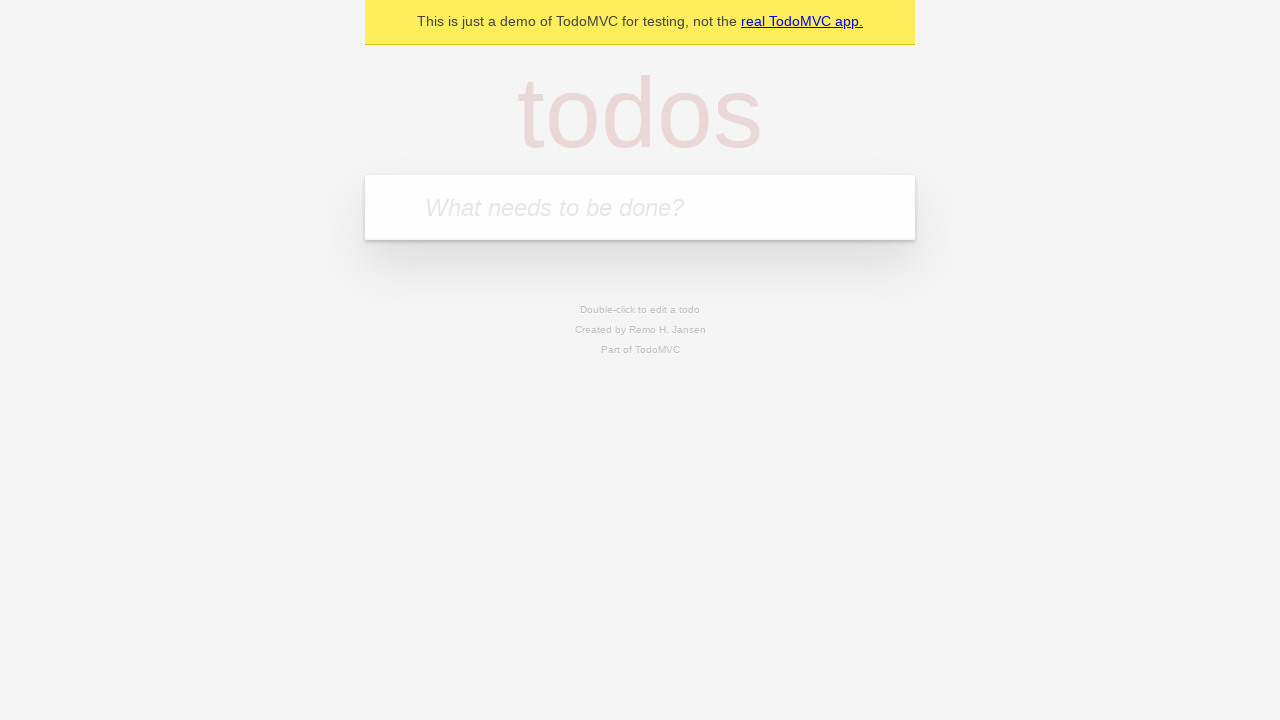

Filled todo input with 'buy some cheese' on internal:attr=[placeholder="What needs to be done?"i]
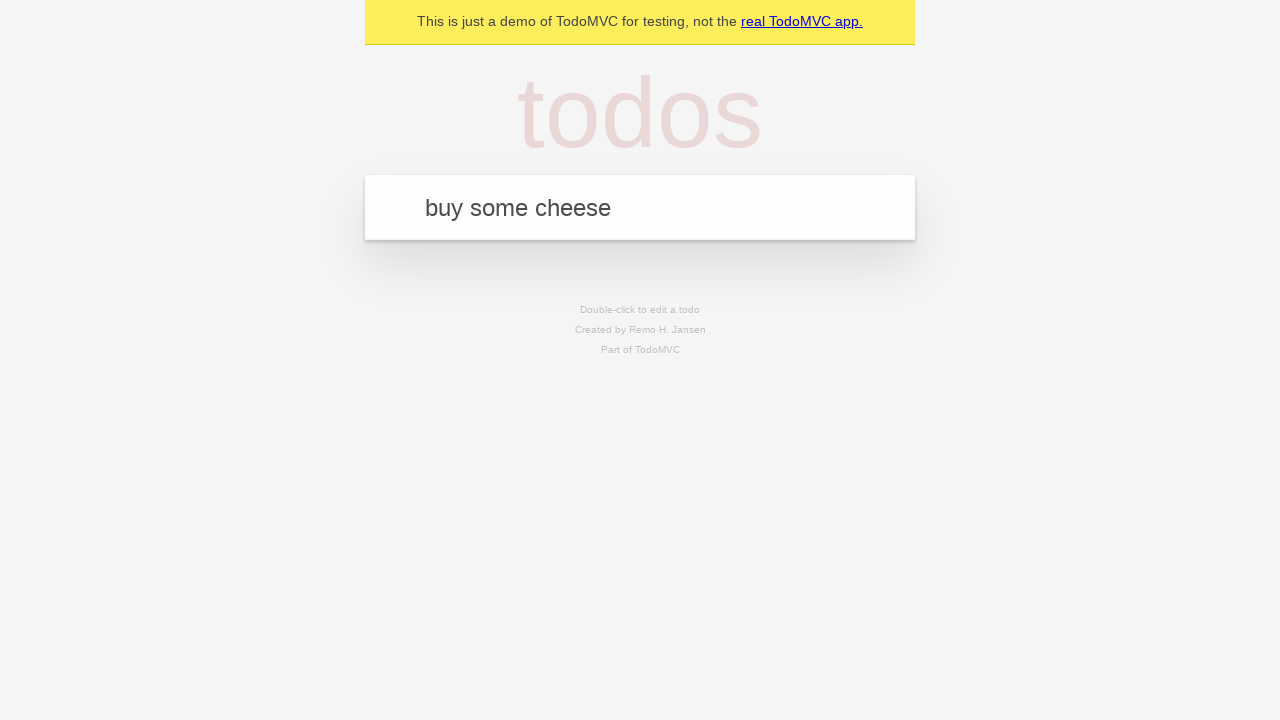

Pressed Enter to add first todo item on internal:attr=[placeholder="What needs to be done?"i]
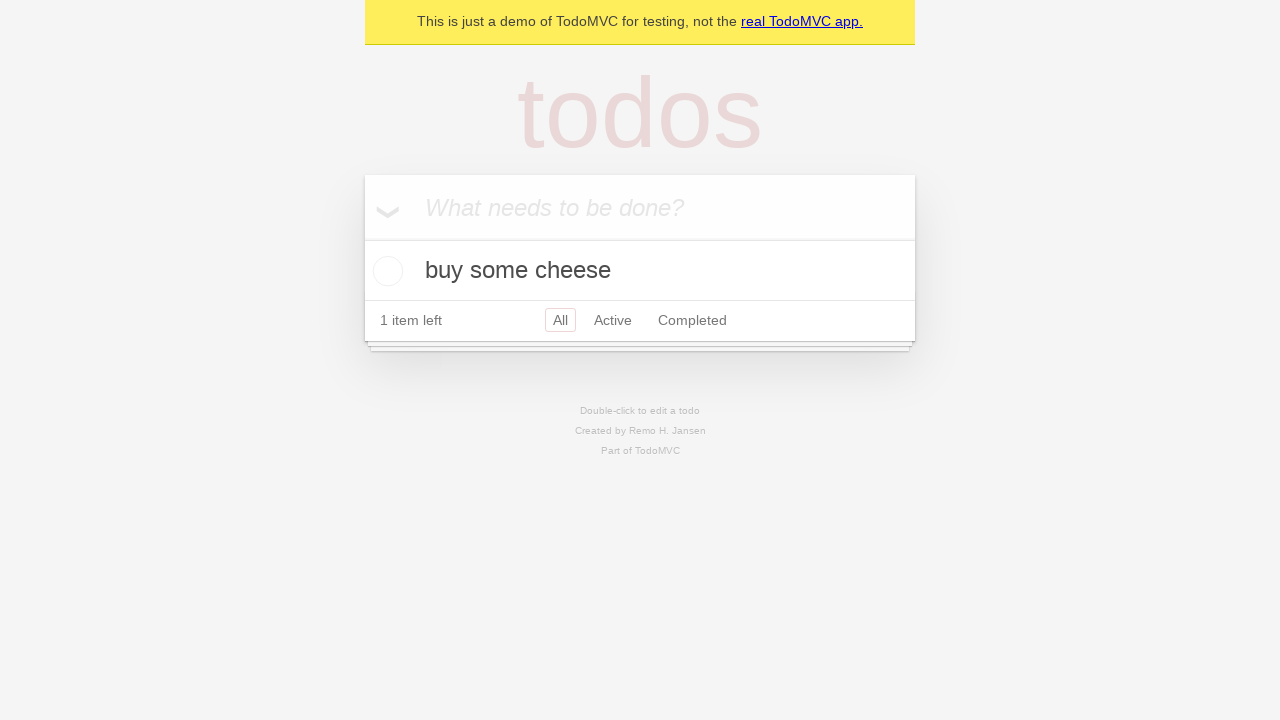

Filled todo input with 'feed the cat' on internal:attr=[placeholder="What needs to be done?"i]
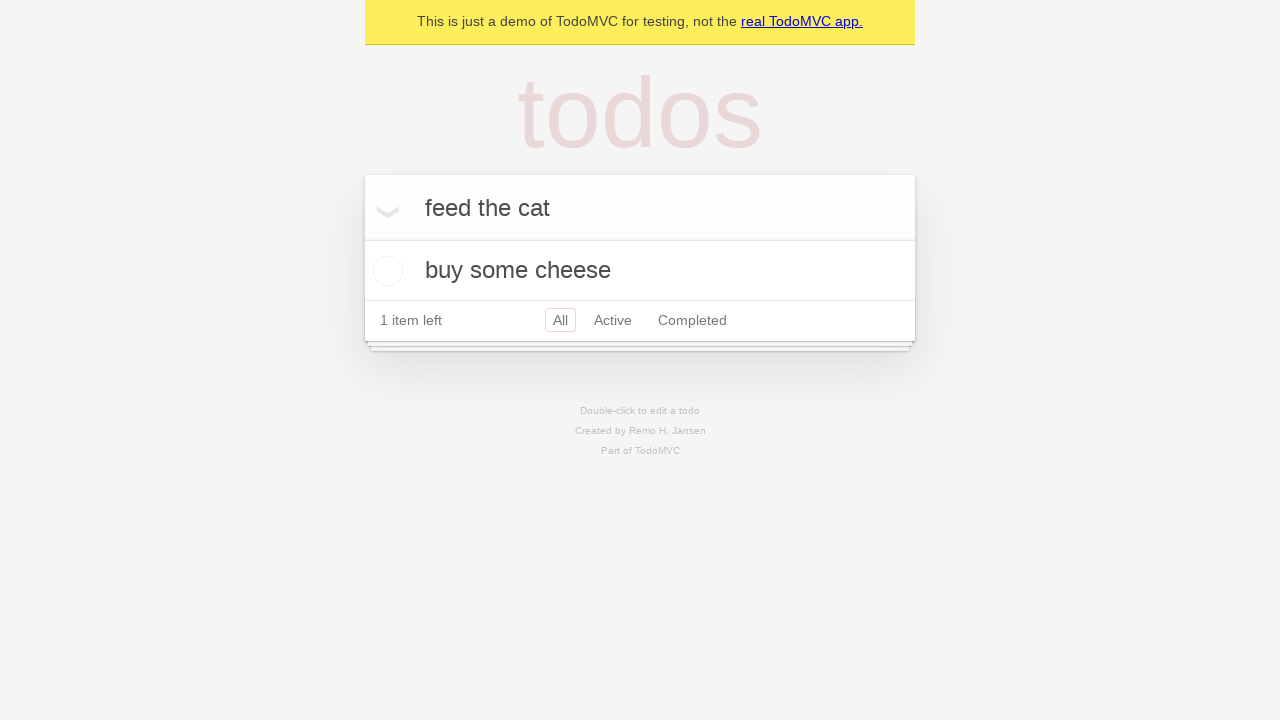

Pressed Enter to add second todo item on internal:attr=[placeholder="What needs to be done?"i]
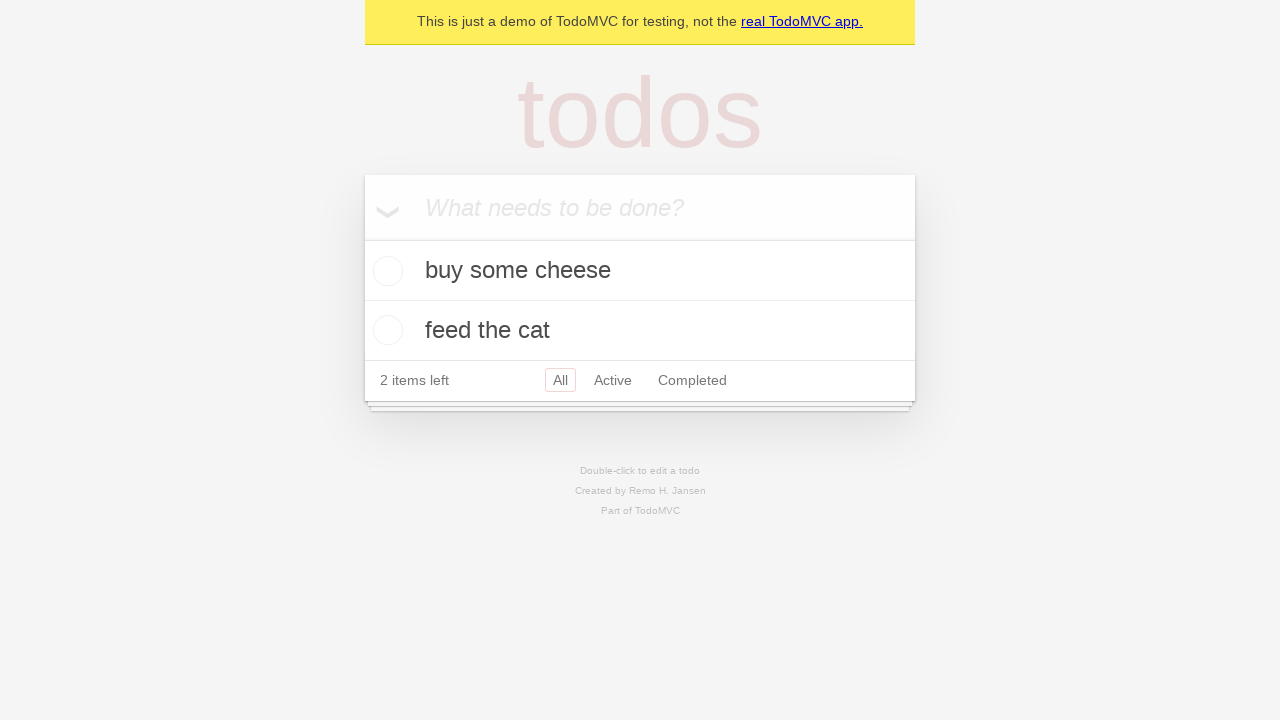

Filled todo input with 'book a doctors appointment' on internal:attr=[placeholder="What needs to be done?"i]
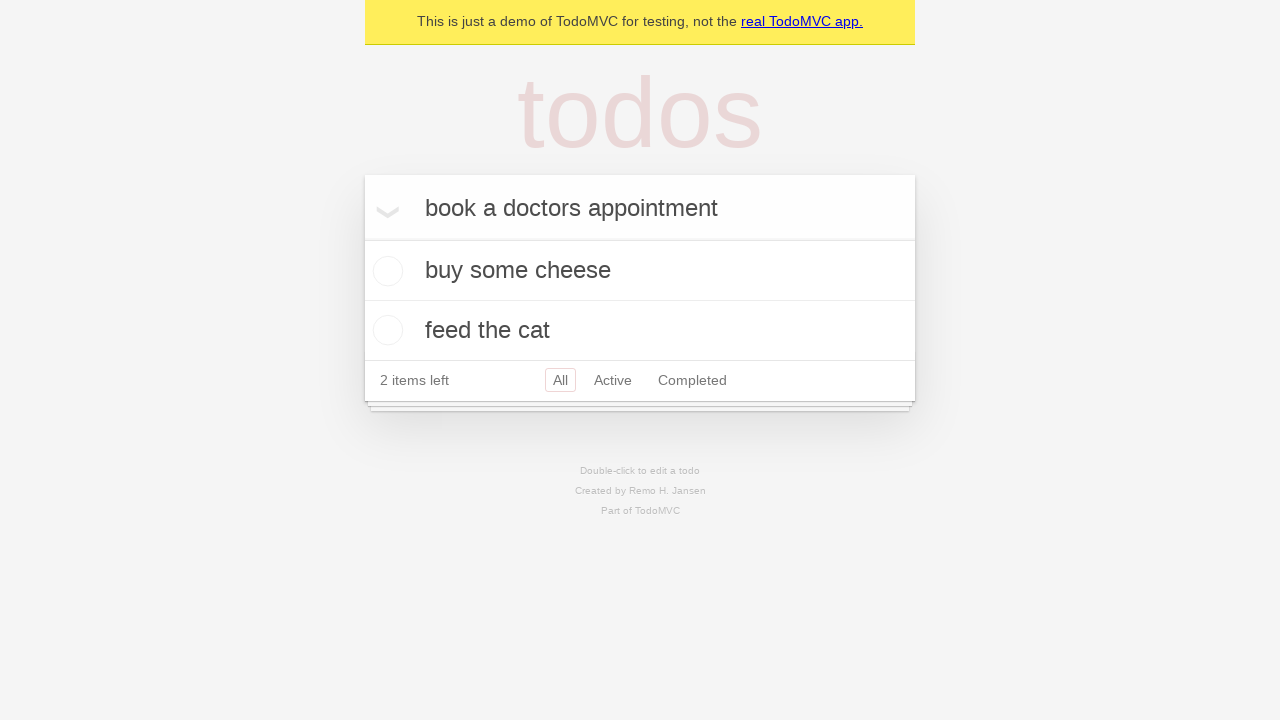

Pressed Enter to add third todo item on internal:attr=[placeholder="What needs to be done?"i]
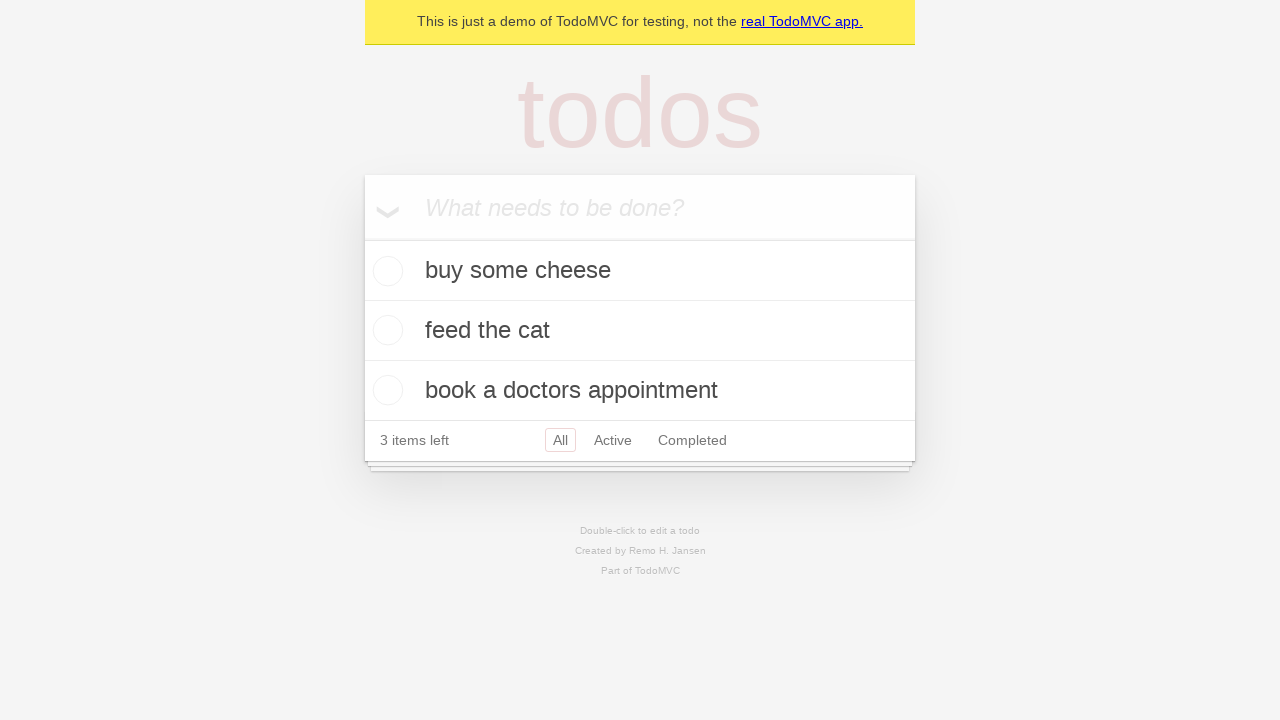

Verified all three todo items are visible in the list
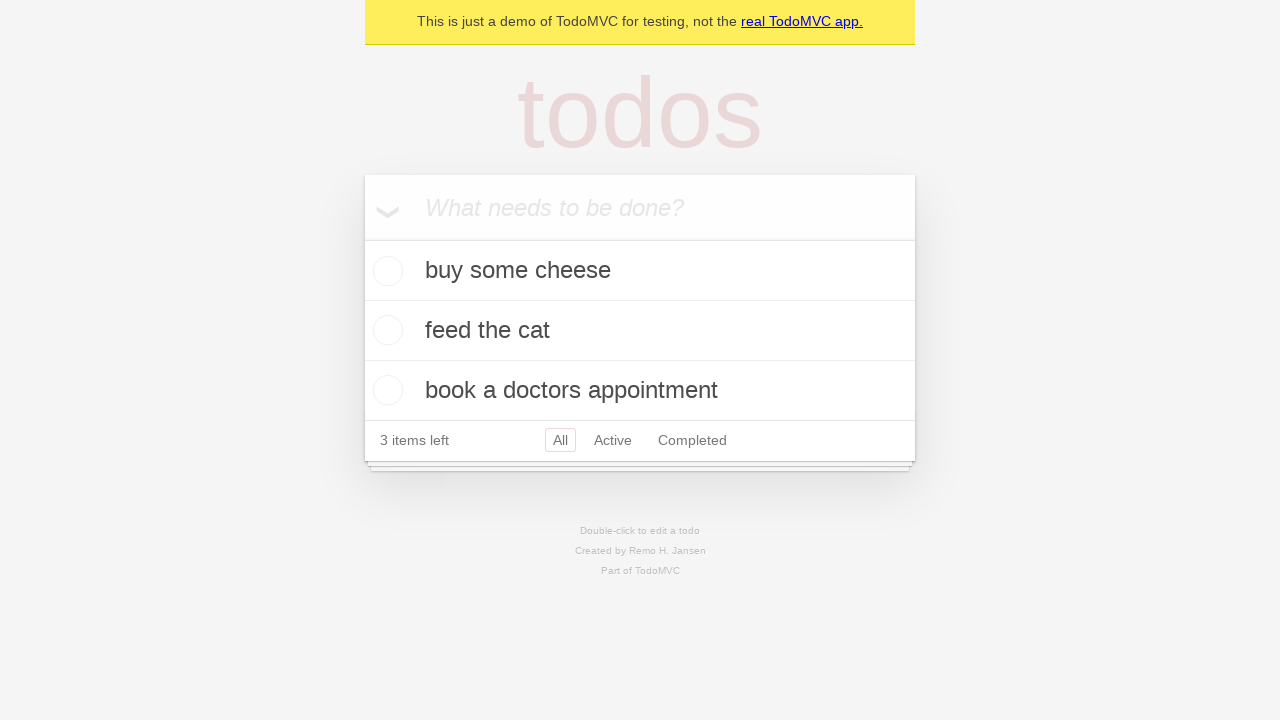

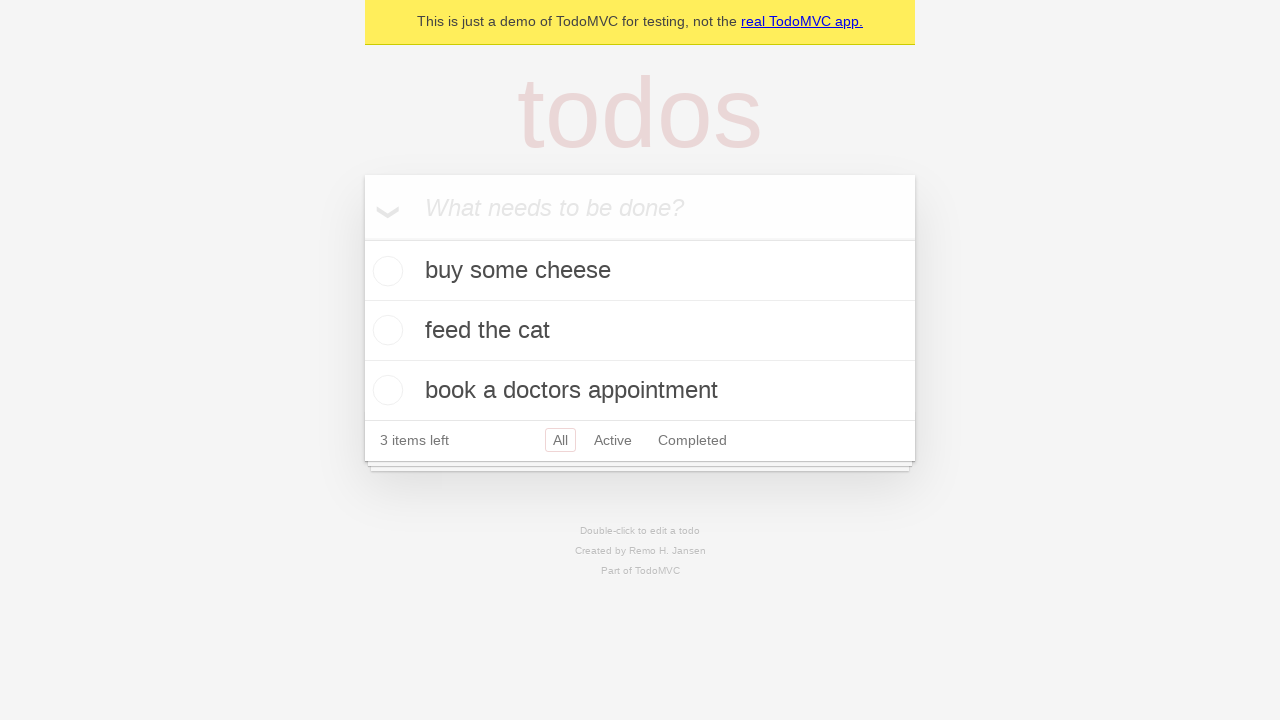